Verifies that the H1 heading 'Buttons' is visible on the buttons page

Starting URL: https://demoqa.com/elements

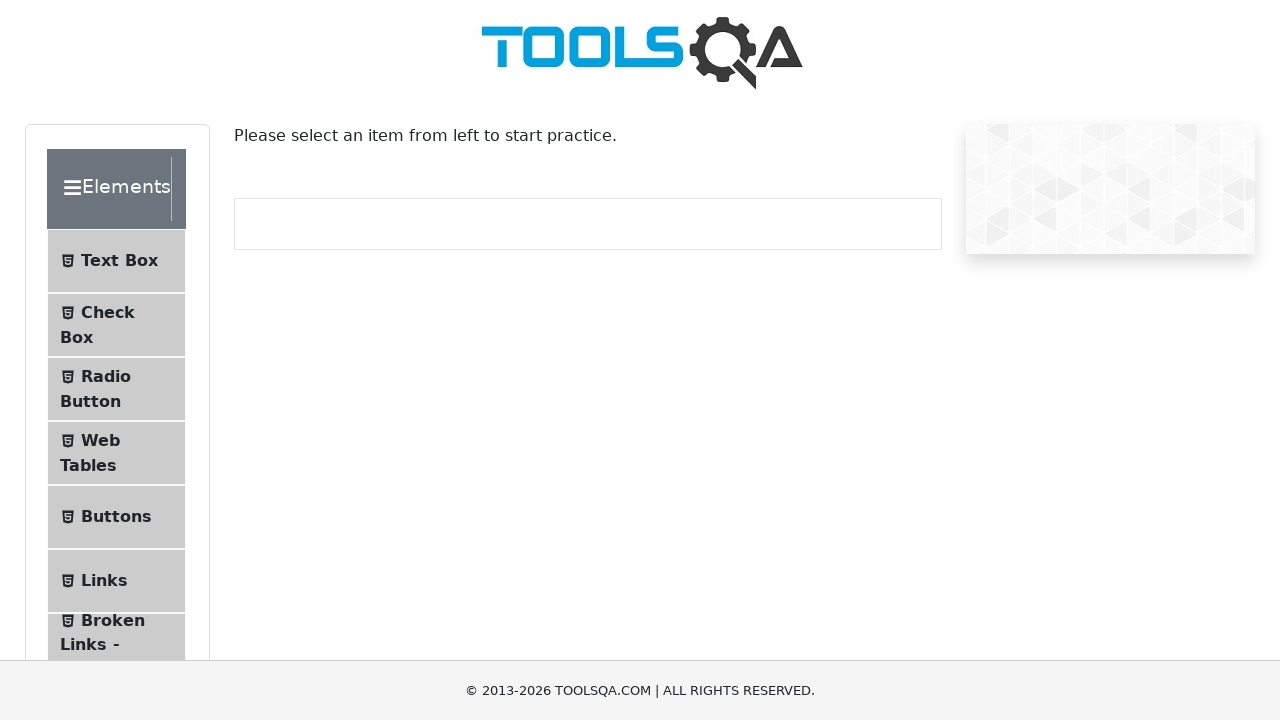

Clicked the Buttons menu item at (116, 517) on internal:text="Buttons"i
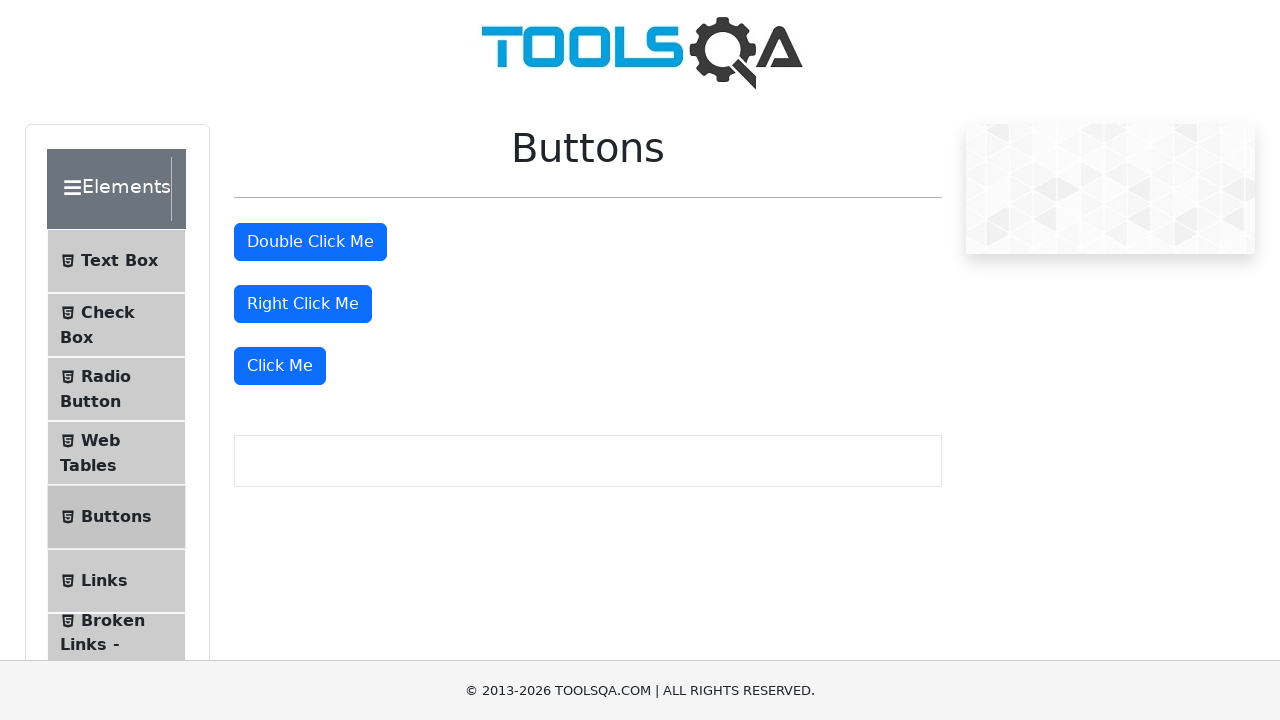

Waited for buttons page to load at https://demoqa.com/buttons
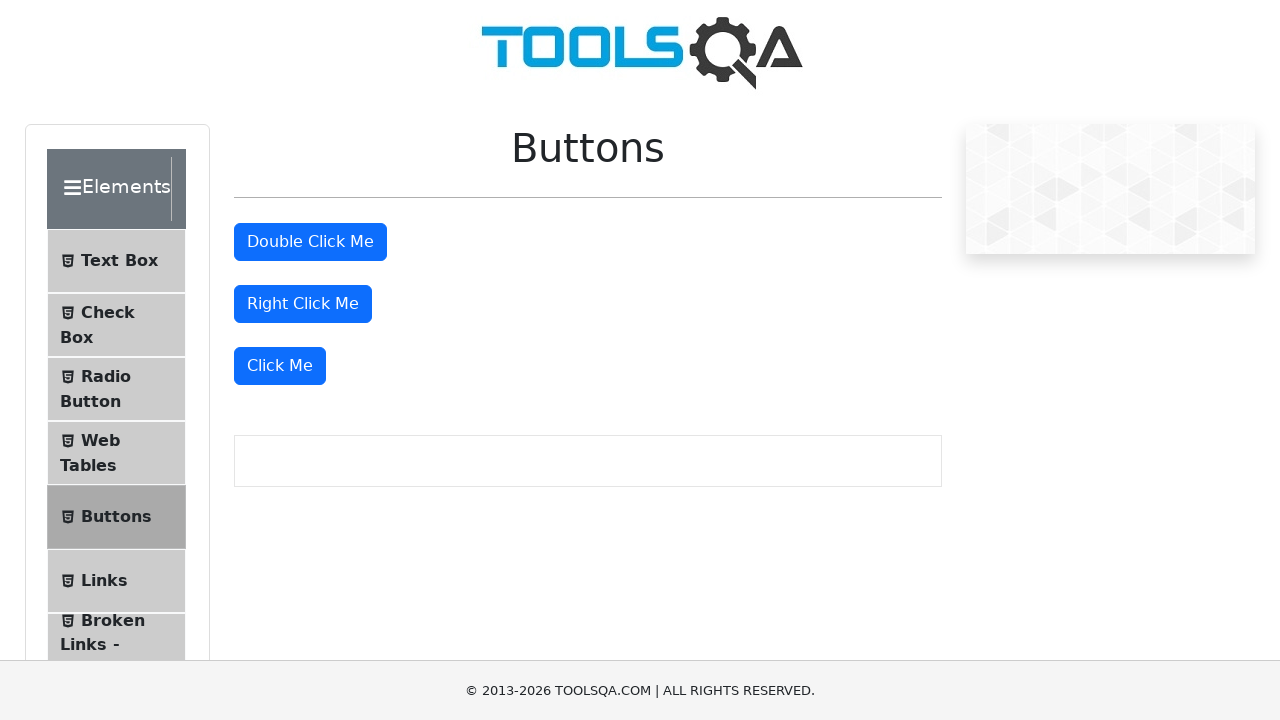

Verified H1 heading 'Buttons' is visible on the page
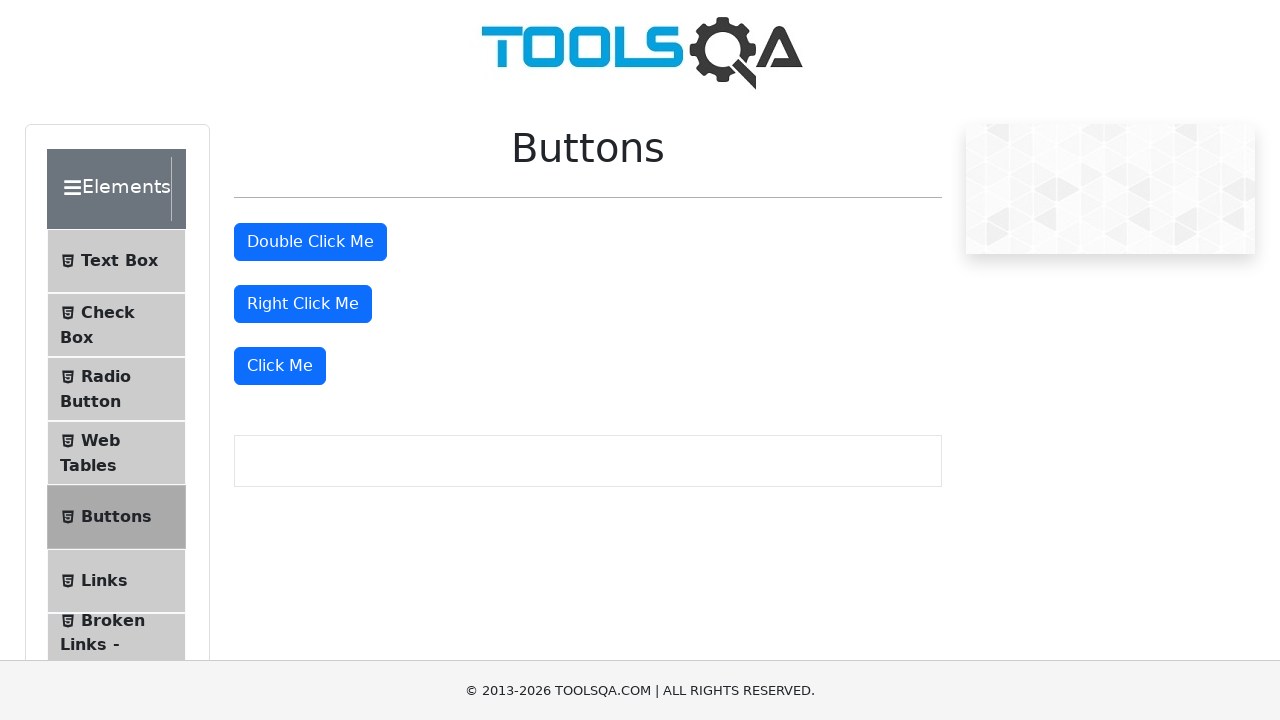

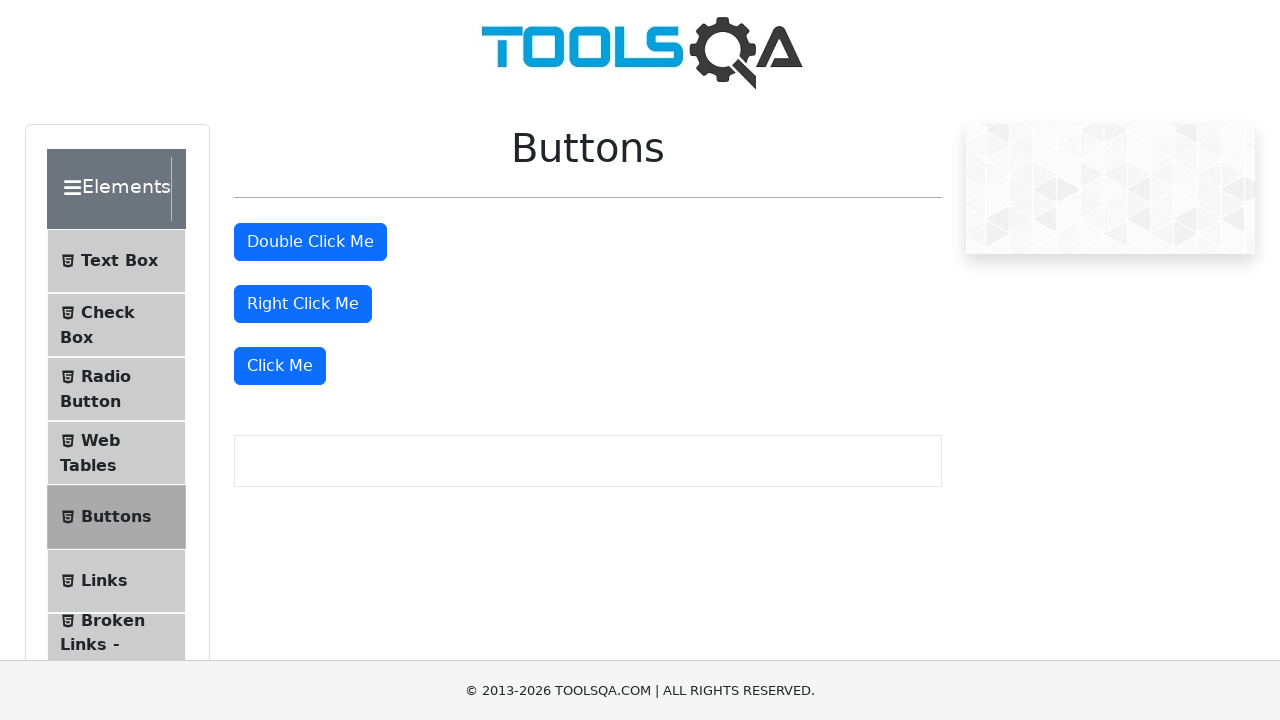